Tests dropdown functionality on OrangeHRM trial signup page by locating the country dropdown and selecting "India" from the list of options.

Starting URL: https://www.orangehrm.com/orangehrm-30-day-trial/

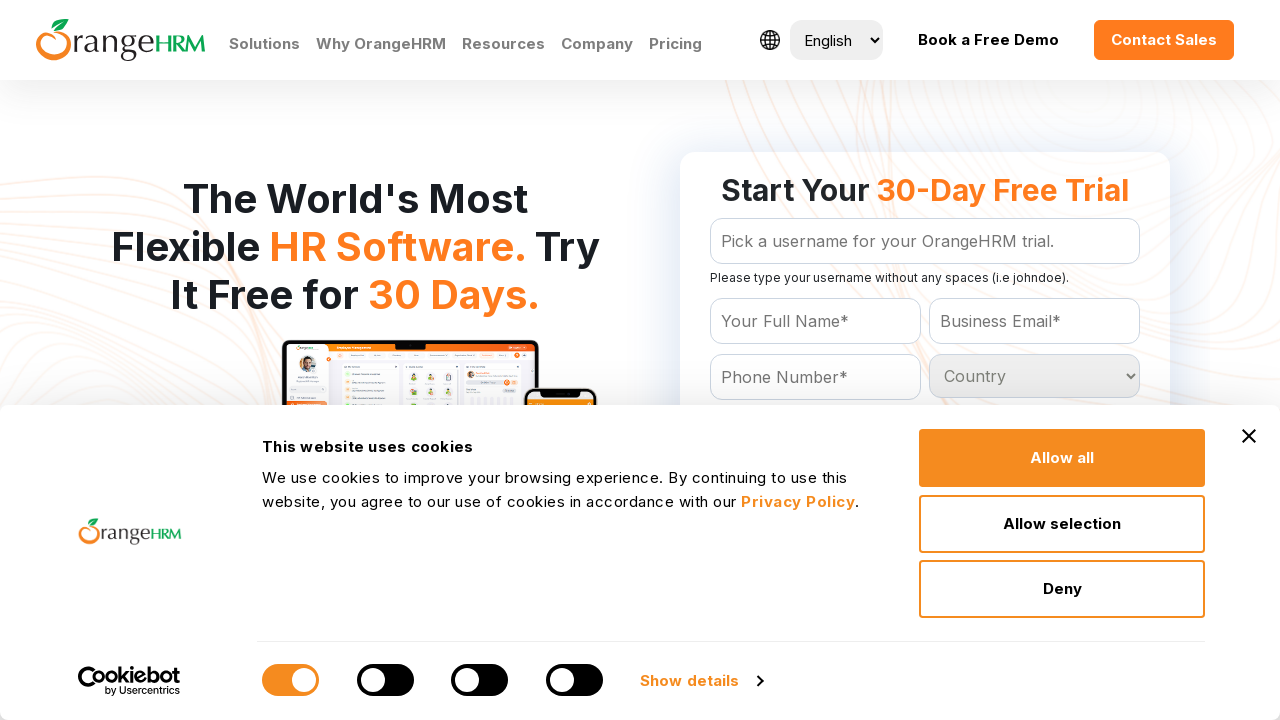

Country dropdown selector became available
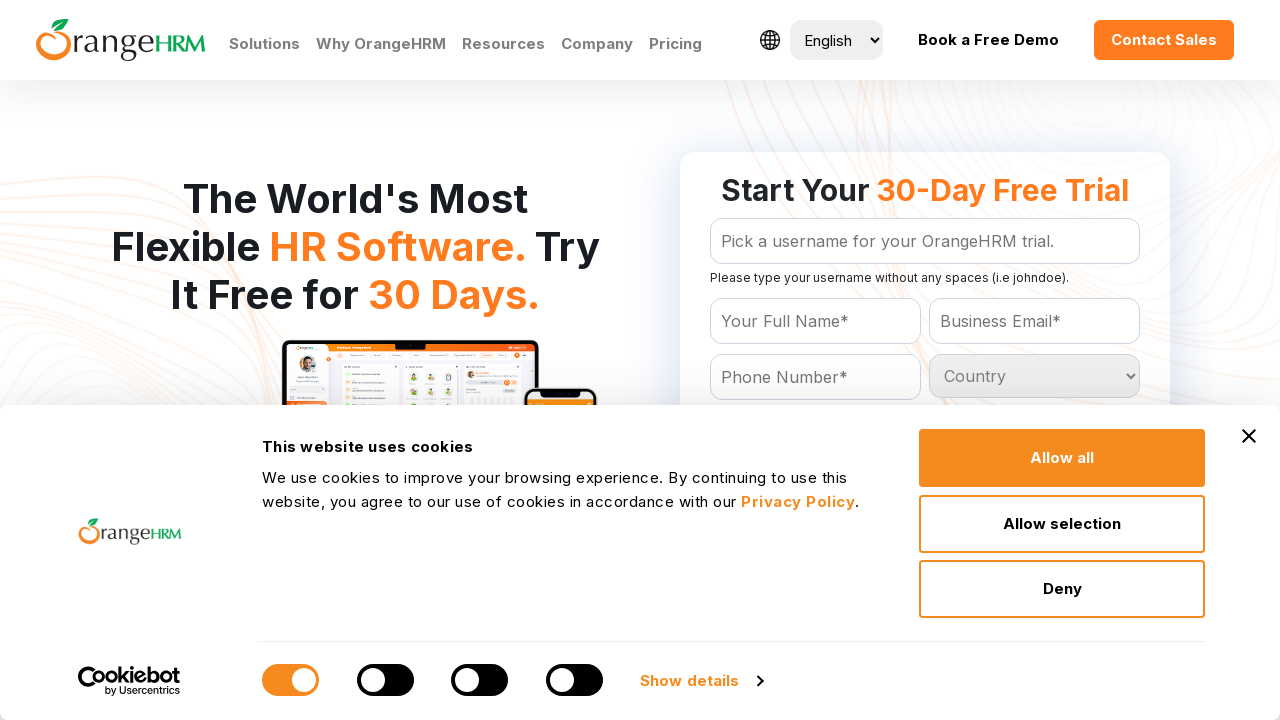

Selected 'India' from the country dropdown on #Form_getForm_Country
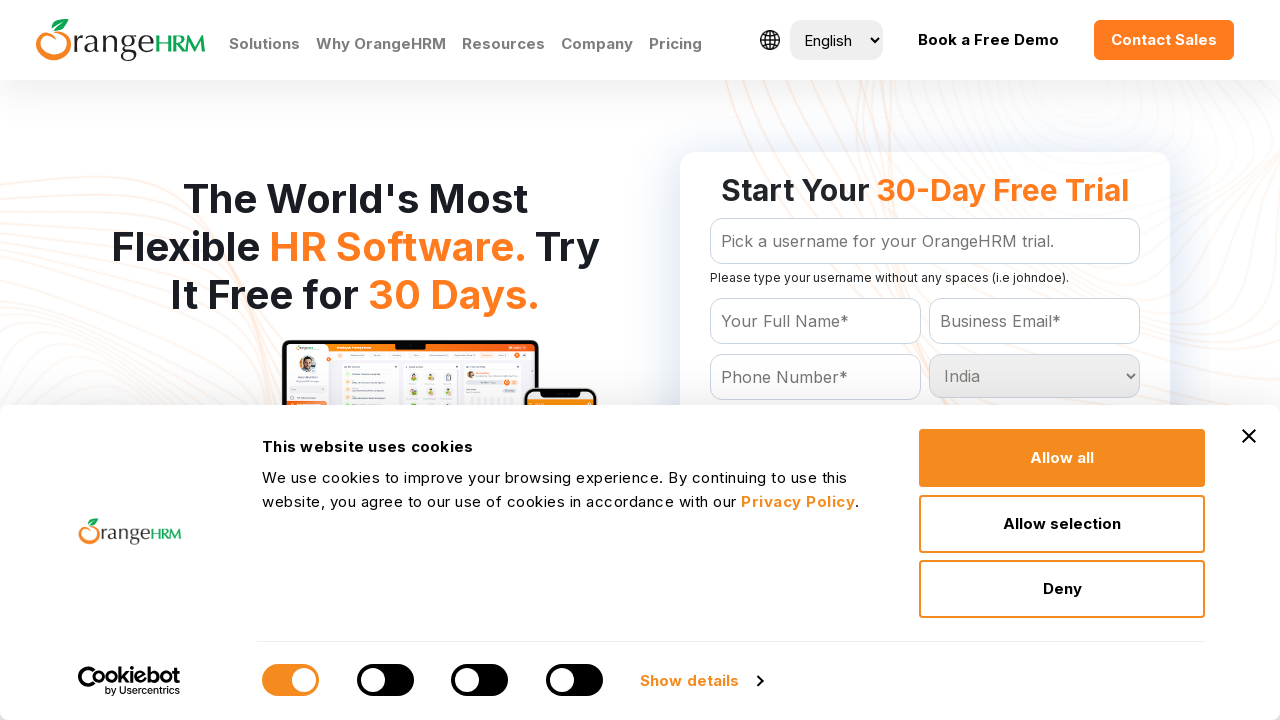

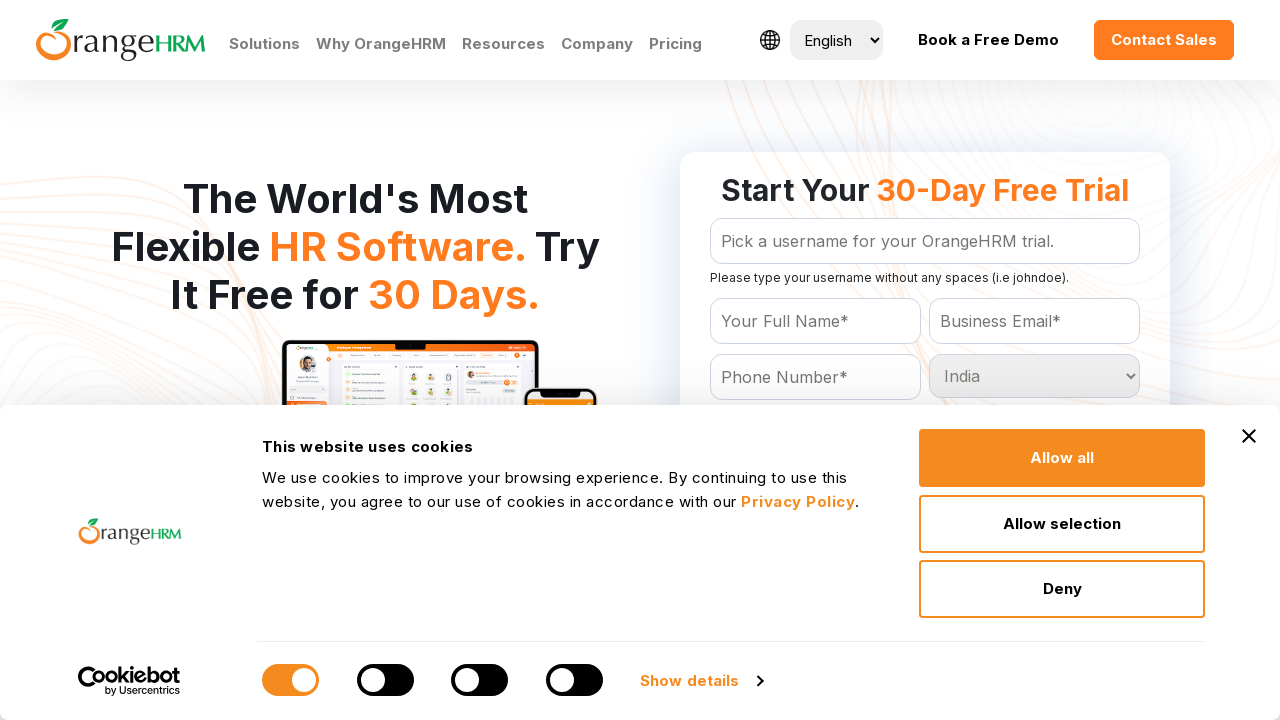